Tests adding multiple todo items and verifies they appear in the list with correct text

Starting URL: https://demo.playwright.dev/todomvc

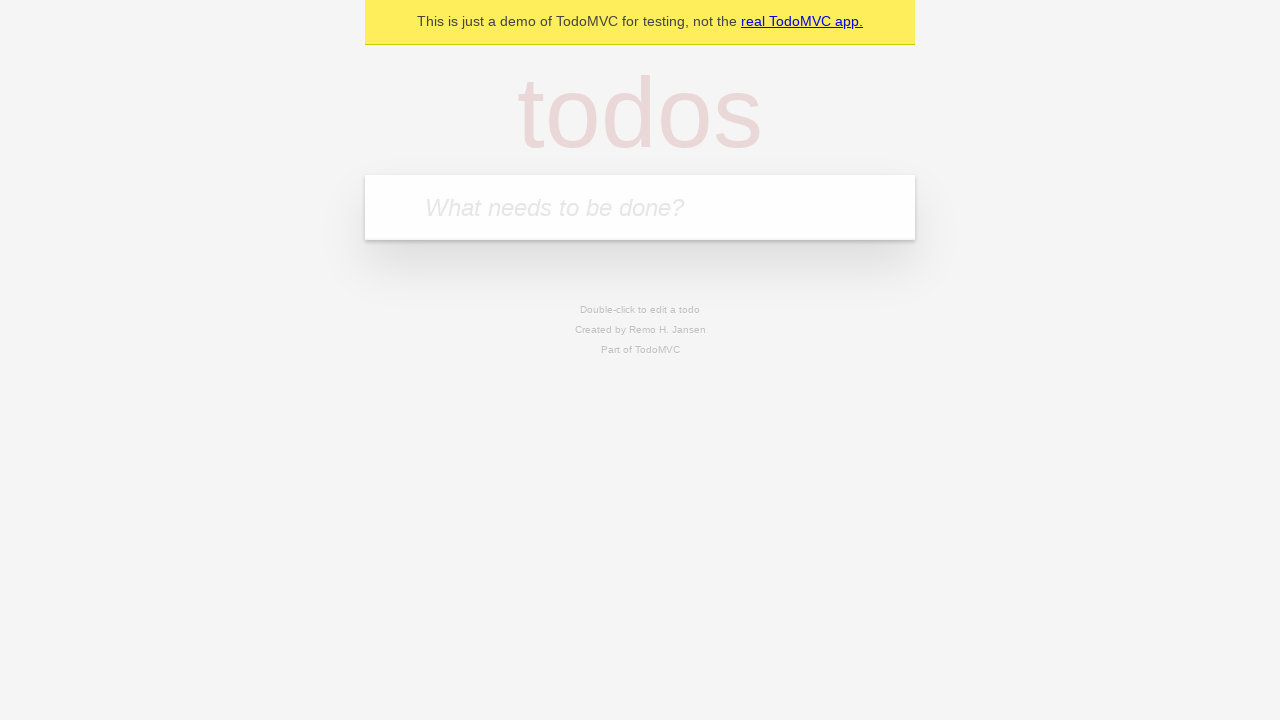

Filled todo input with 'buy some cheese' on internal:attr=[placeholder="What needs to be done?"i]
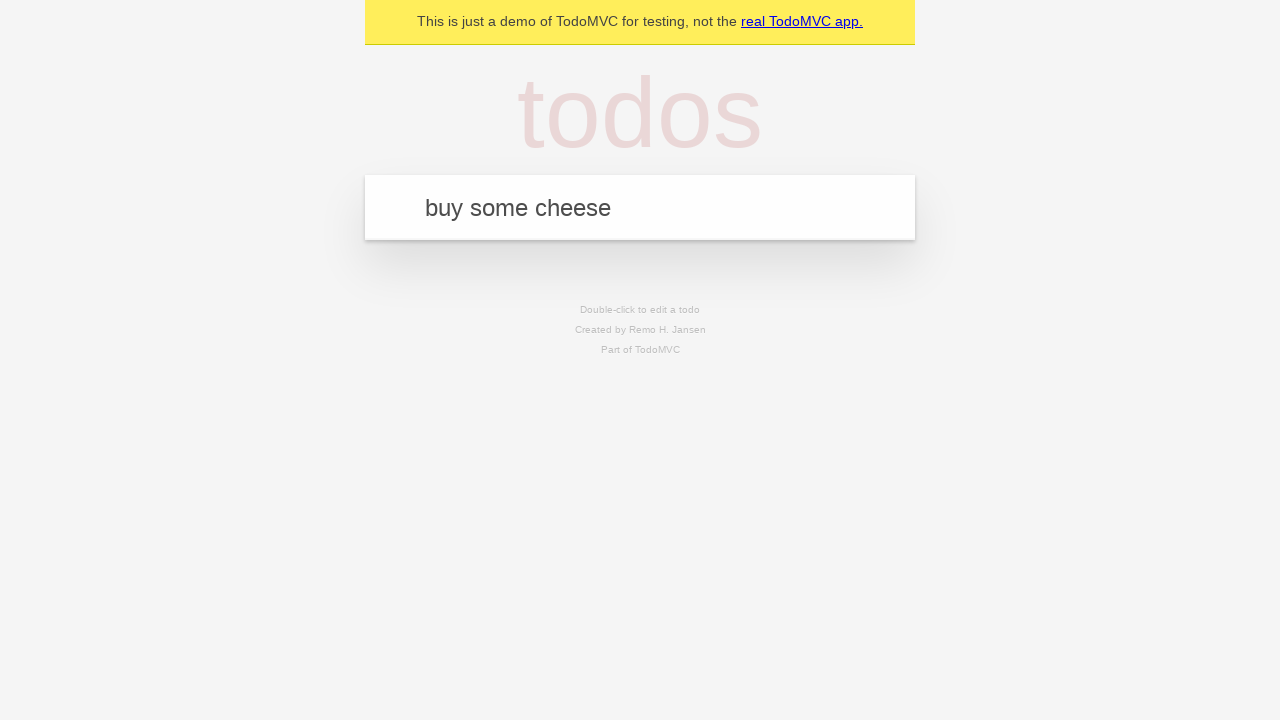

Pressed Enter to add first todo item on internal:attr=[placeholder="What needs to be done?"i]
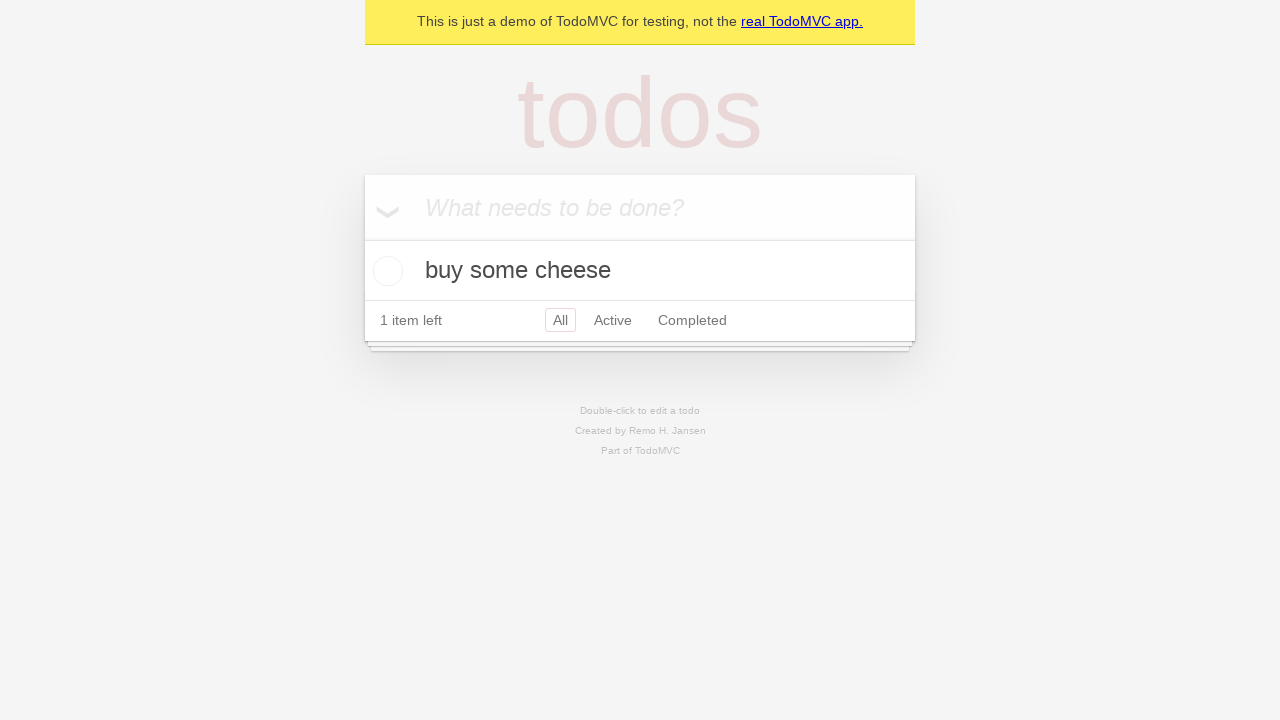

First todo item appeared in the list
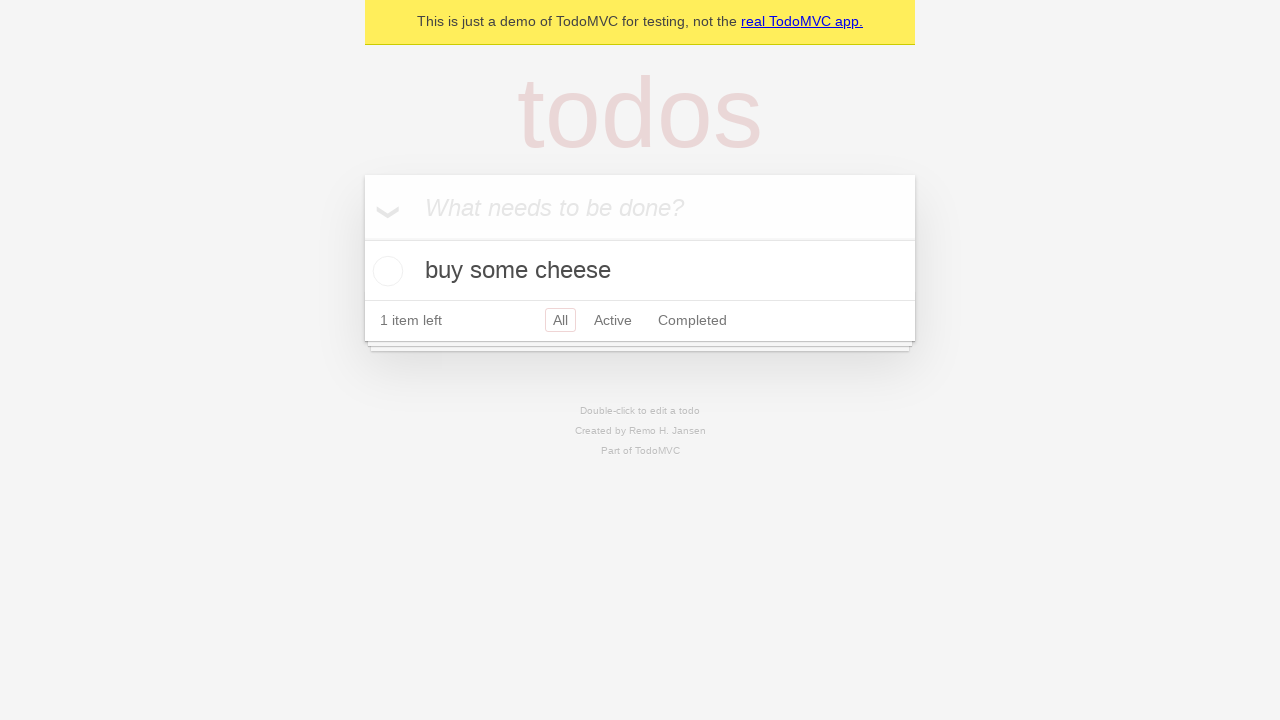

Filled todo input with 'feed the cat' on internal:attr=[placeholder="What needs to be done?"i]
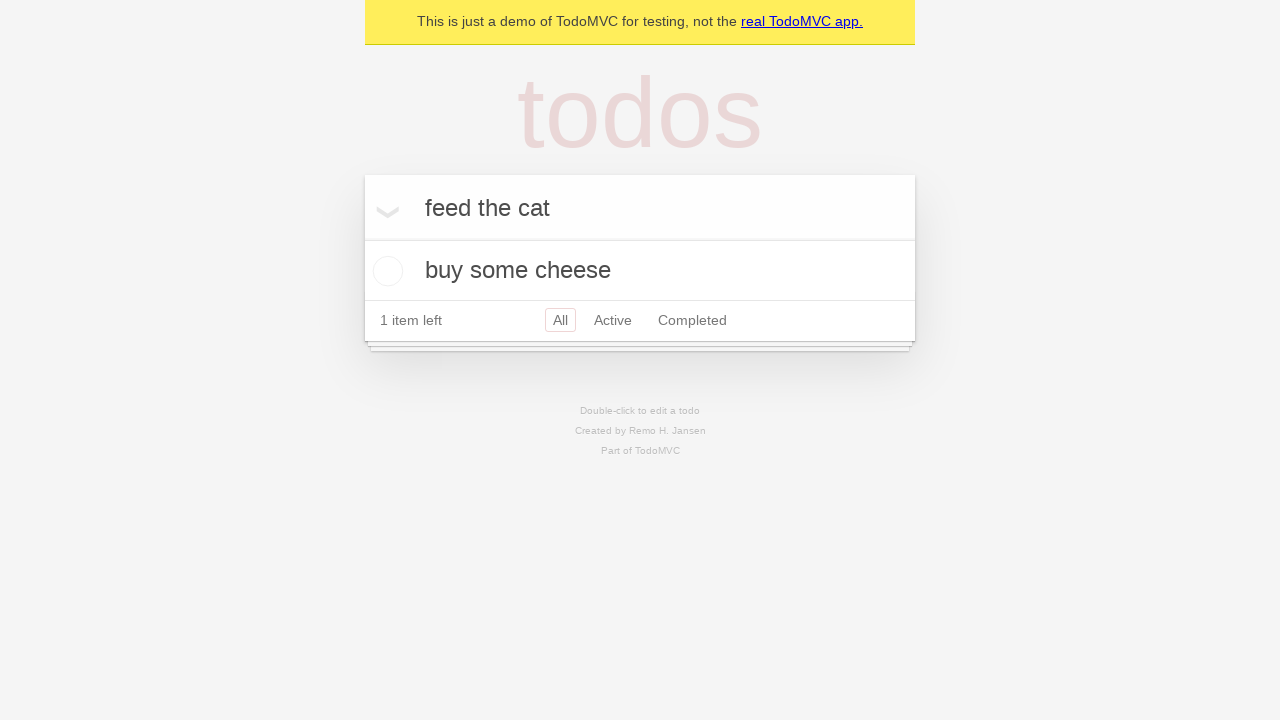

Pressed Enter to add second todo item on internal:attr=[placeholder="What needs to be done?"i]
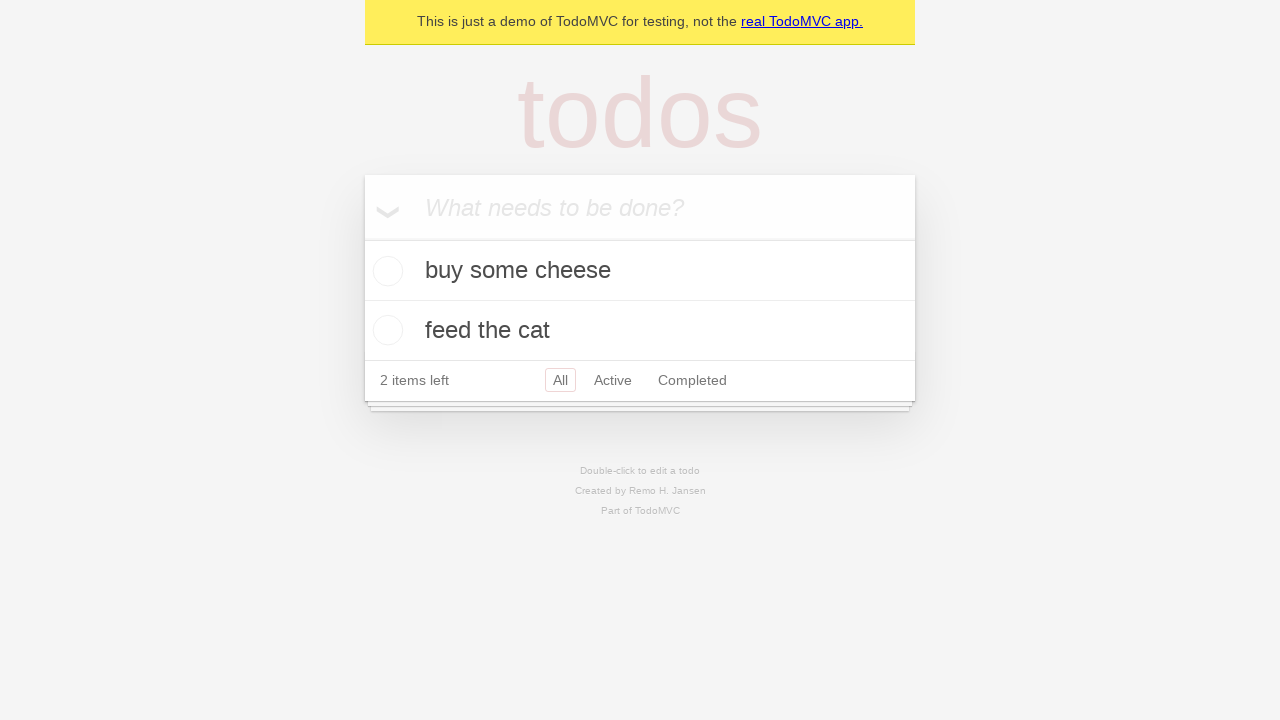

Second todo item appeared in the list
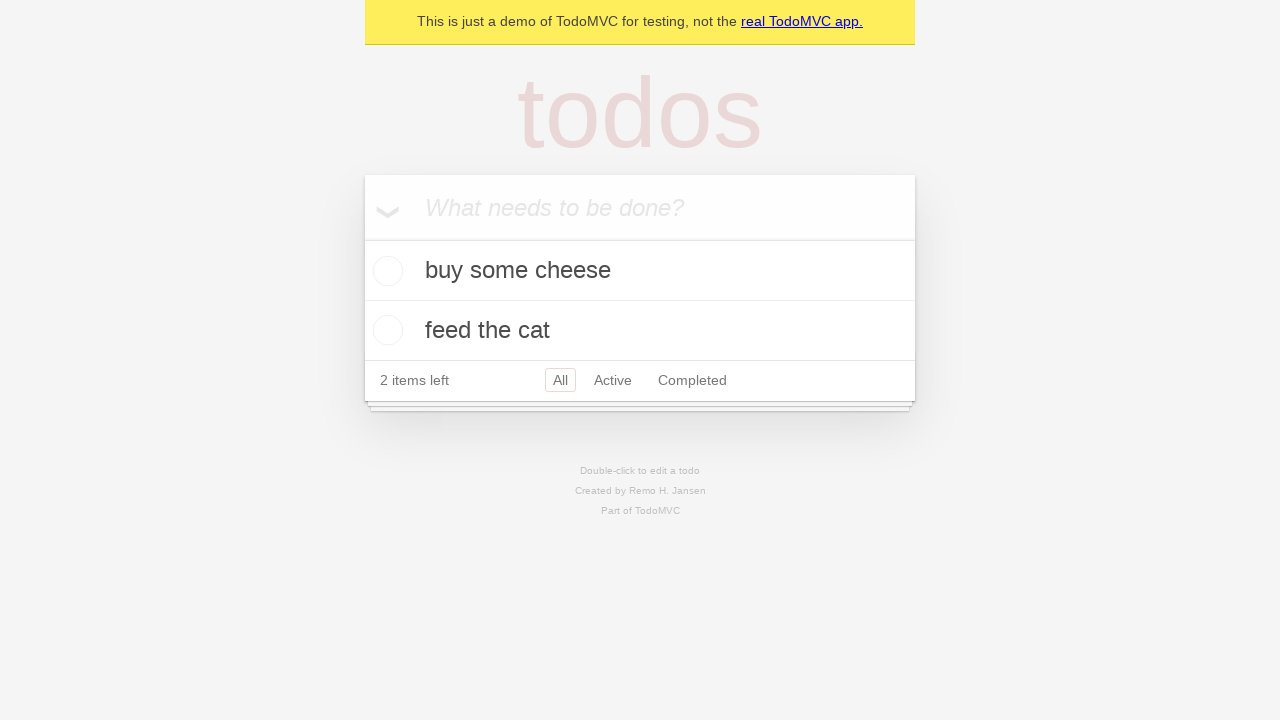

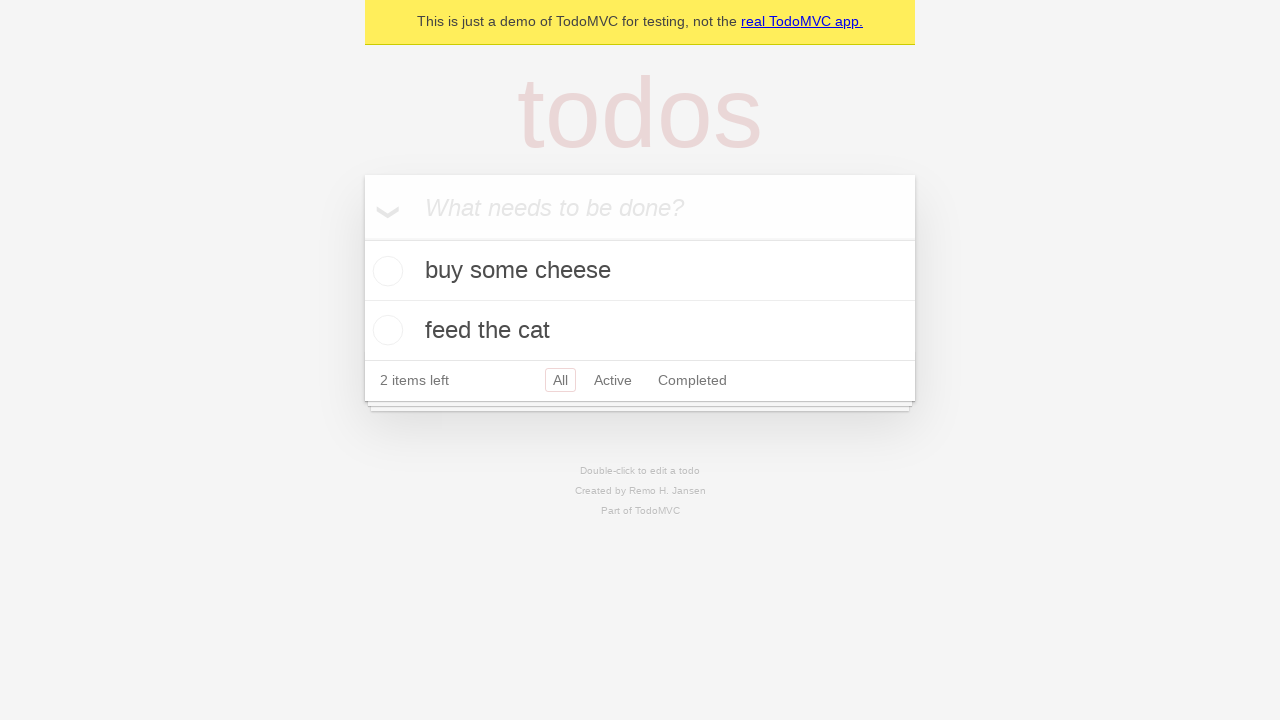